Tests the search functionality on BigBasket website by entering "Apple" in the search box and submitting the search with Enter key

Starting URL: https://www.bigbasket.com/

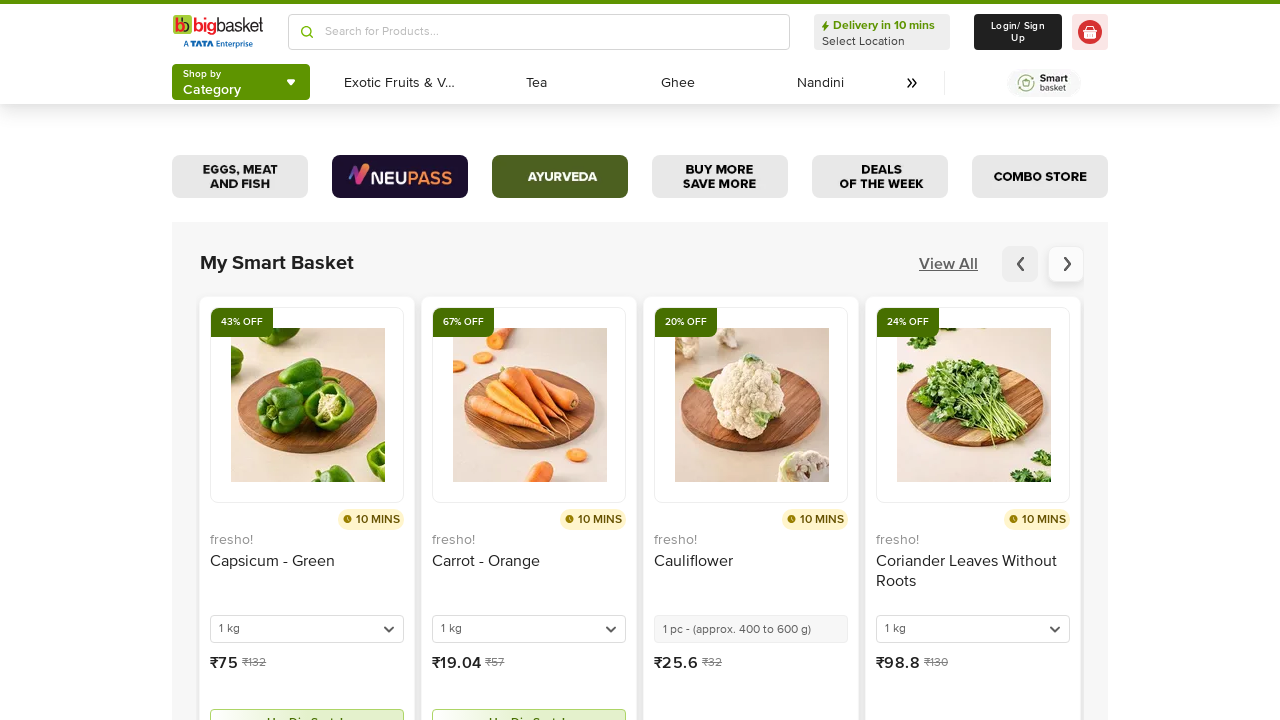

Search input field became visible
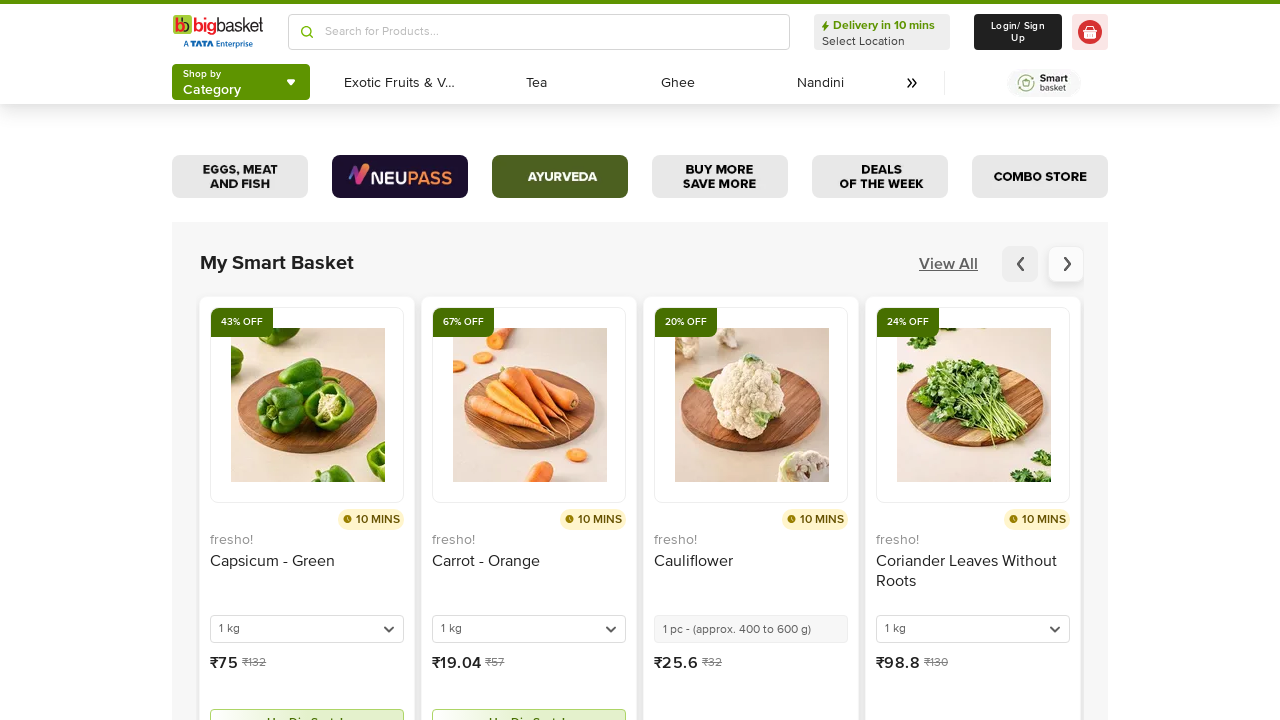

Entered 'Apple' in the search field on input[placeholder='Search for Products...']
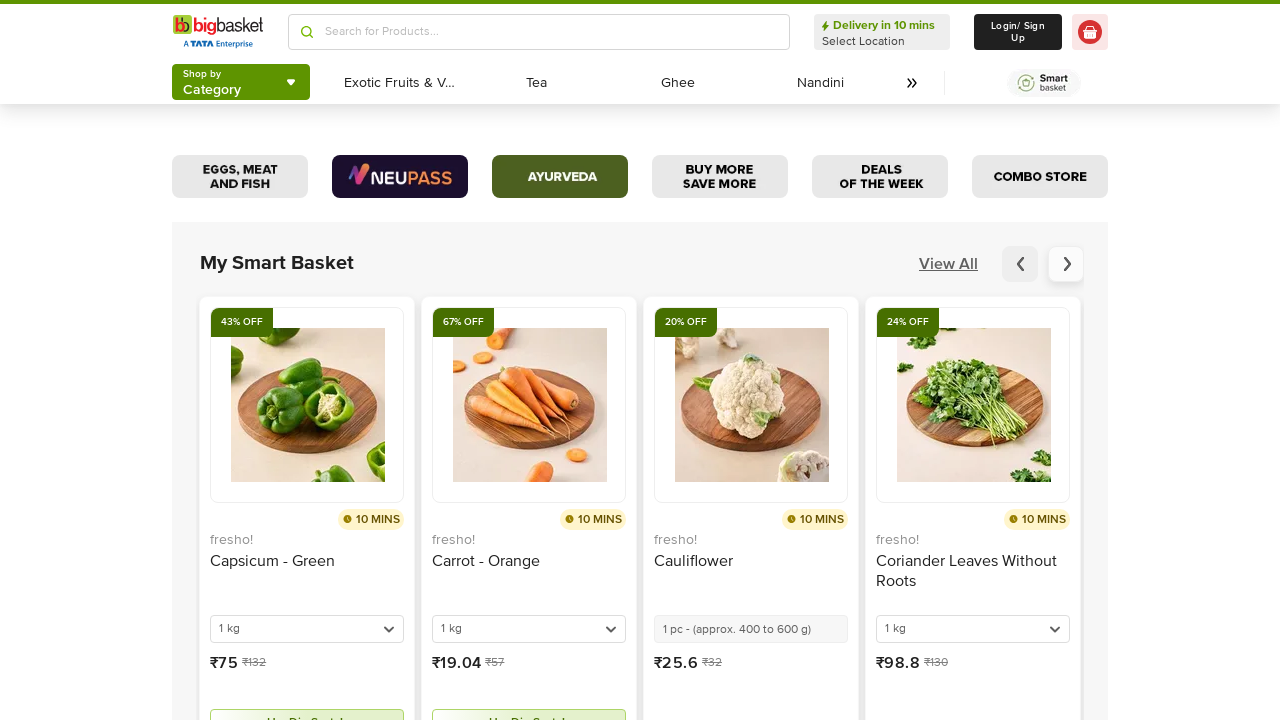

Pressed Enter to submit the search
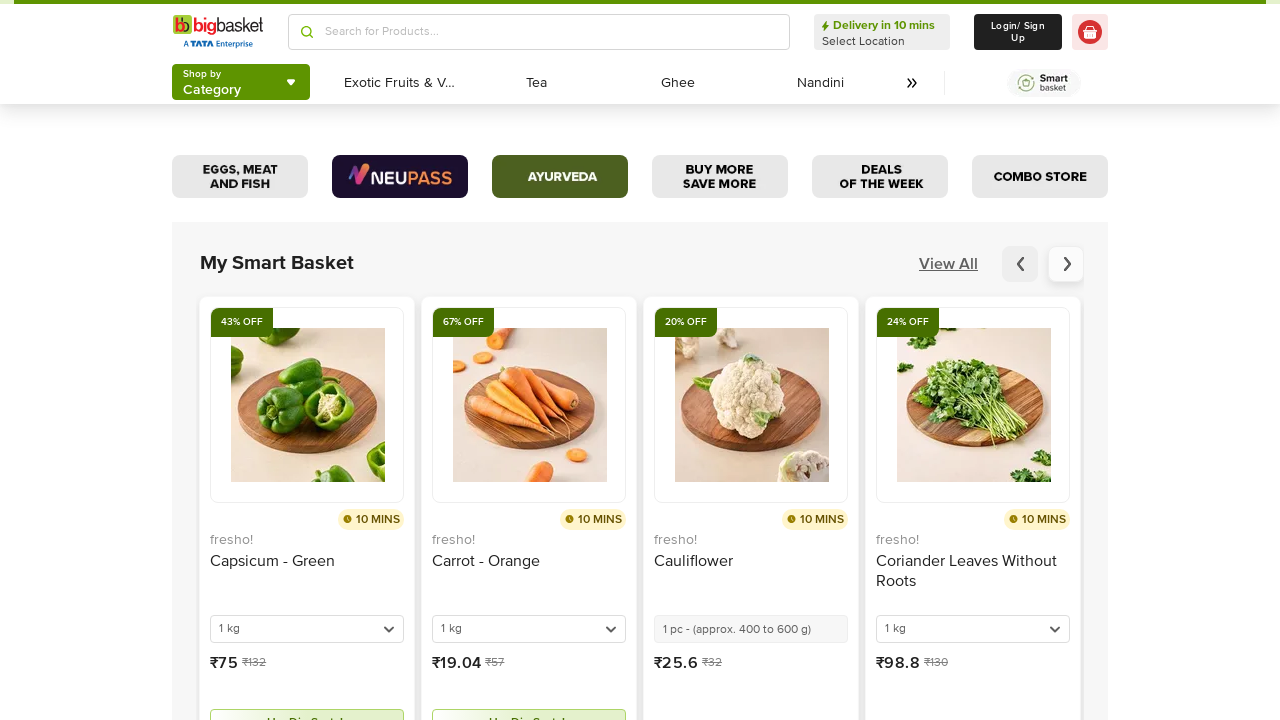

Search results page loaded and network became idle
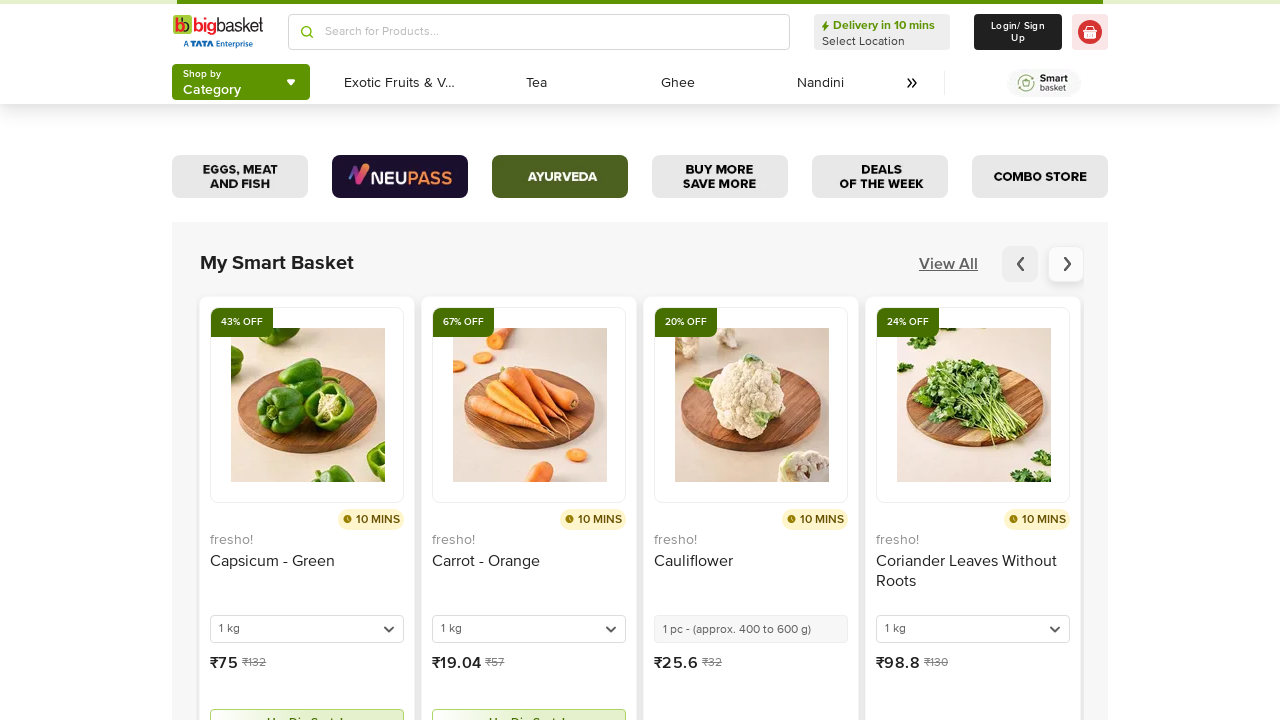

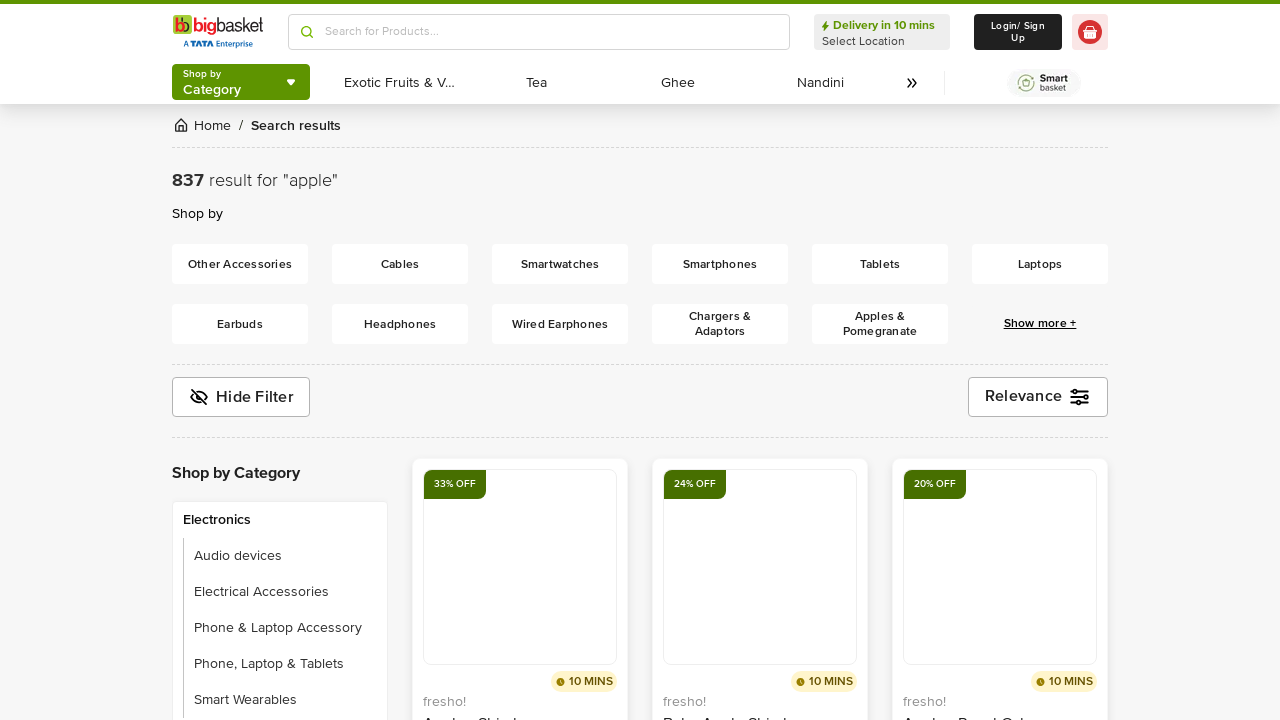